Tests the Menu widget on demoqa.com by navigating to Widgets section, clicking on Menu, and hovering over menu items to verify submenu visibility.

Starting URL: https://demoqa.com/

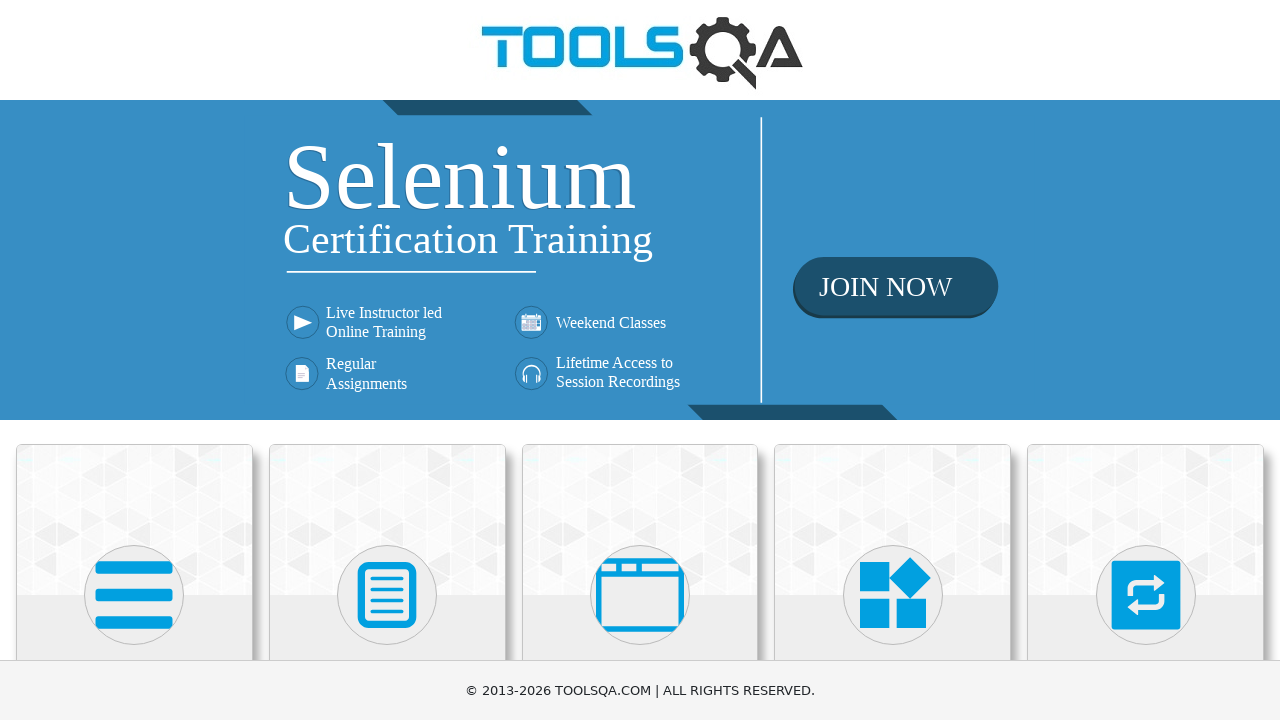

Clicked on Widgets card/section at (893, 360) on text=Widgets
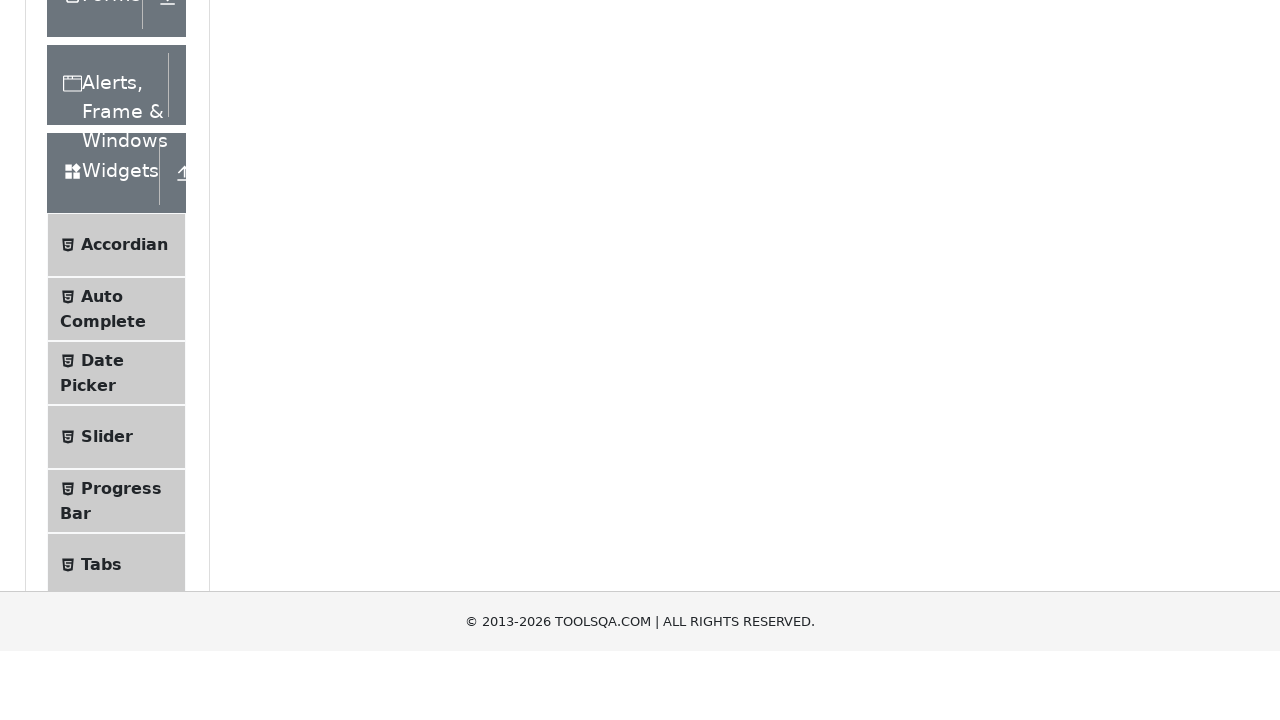

Clicked on Menu item in the sidebar at (105, 323) on text=Menu
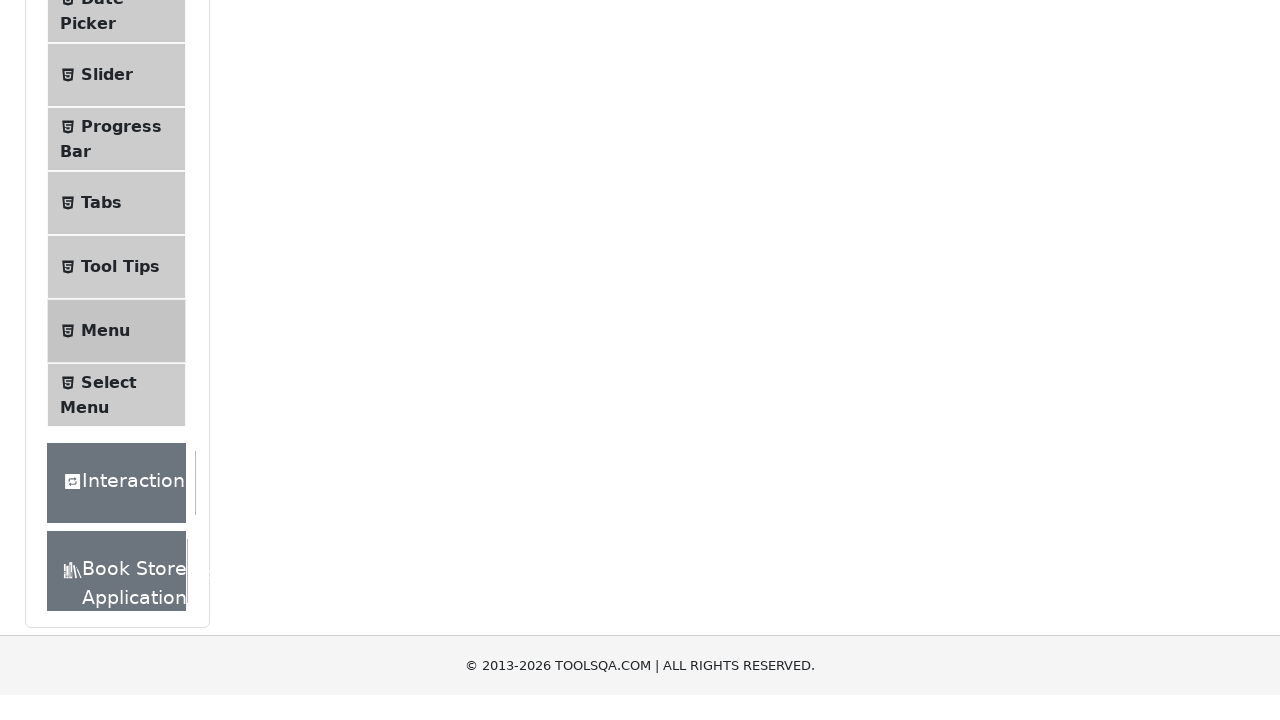

Menu content loaded with Main Item 1 visible
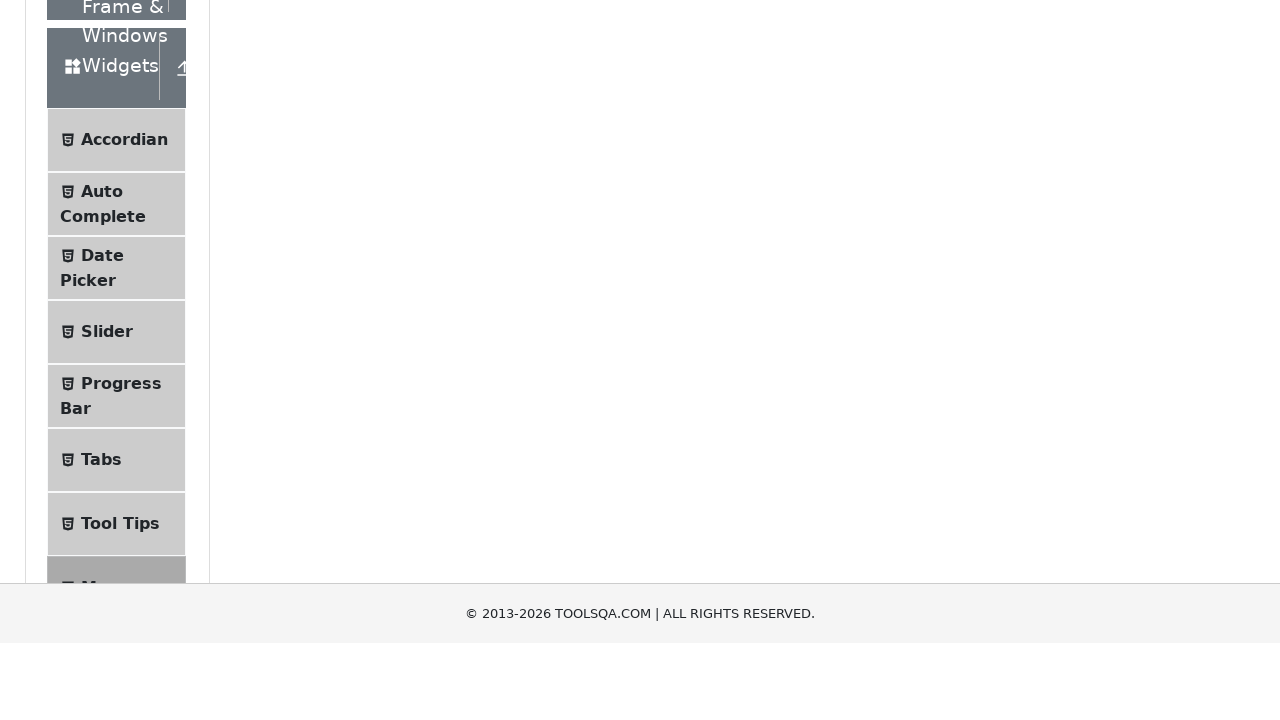

Hovered over Main Item 1 at (334, 240) on text=Main Item 1
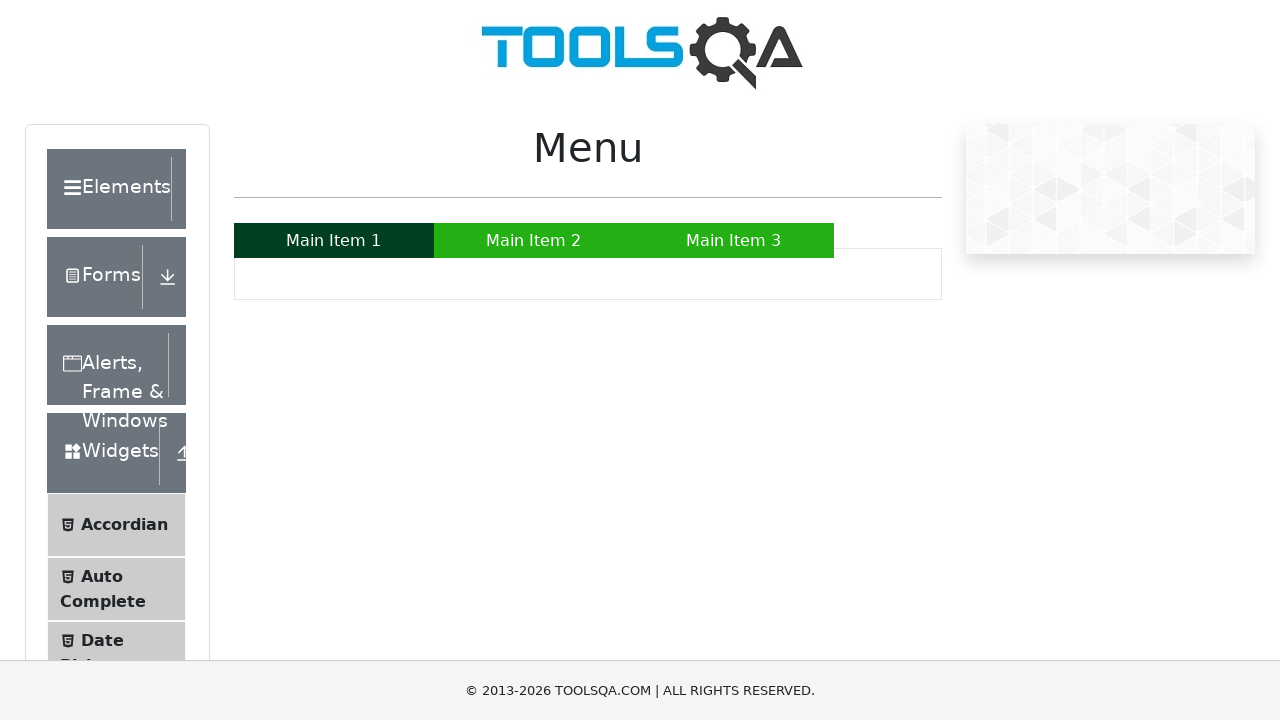

Main Item 2 is now visible
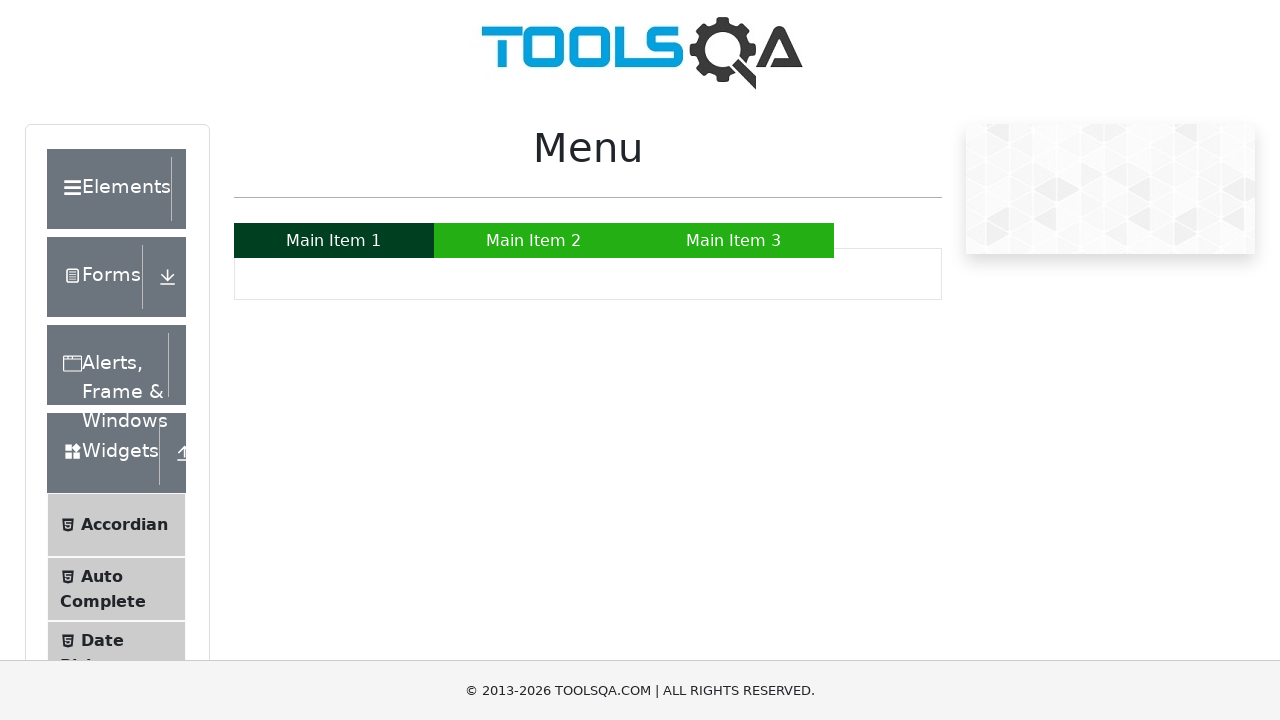

Hovered over Main Item 2 to reveal submenu at (534, 240) on text=Main Item 2
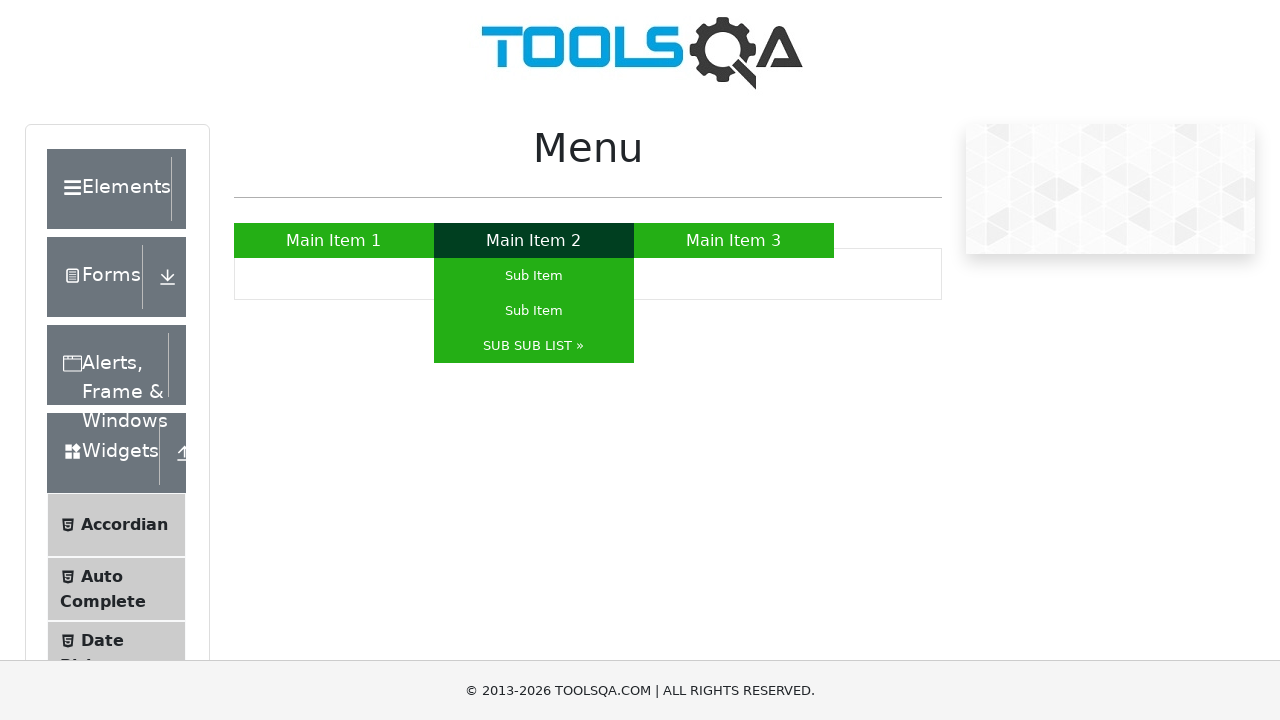

Submenu items appeared with Sub Sub List visible
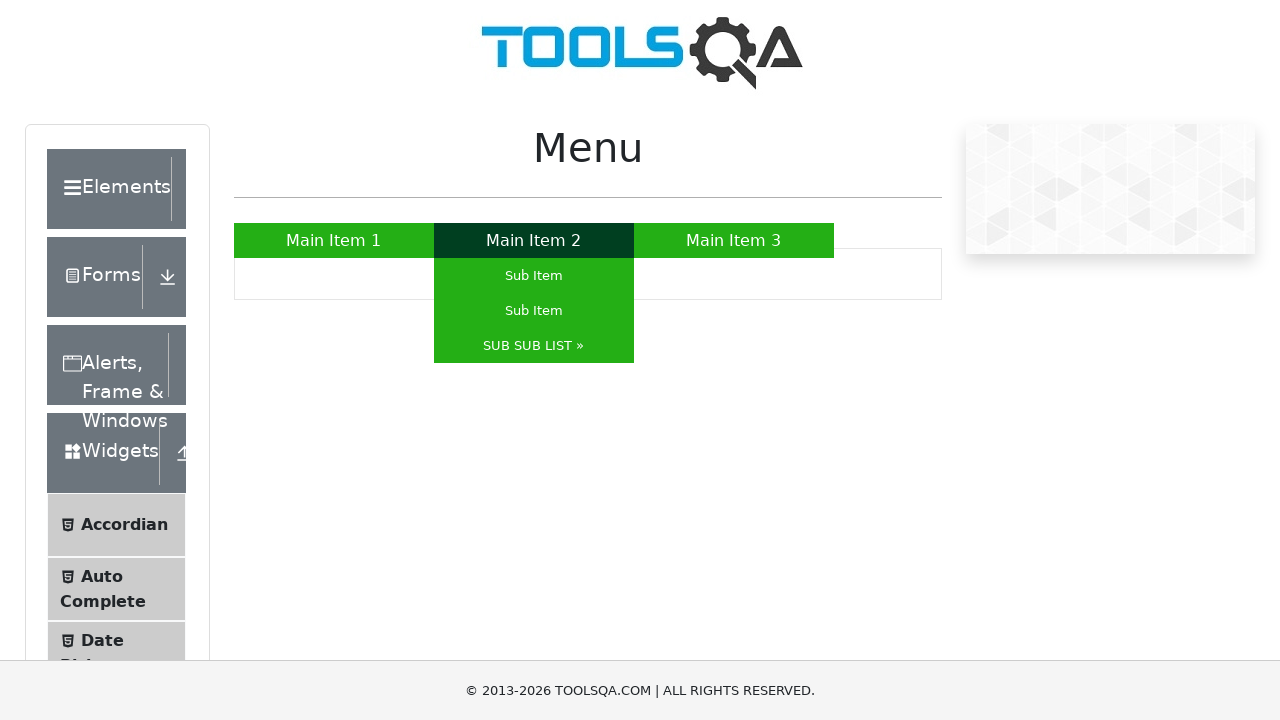

Verified Main Item 3 is visible in the menu
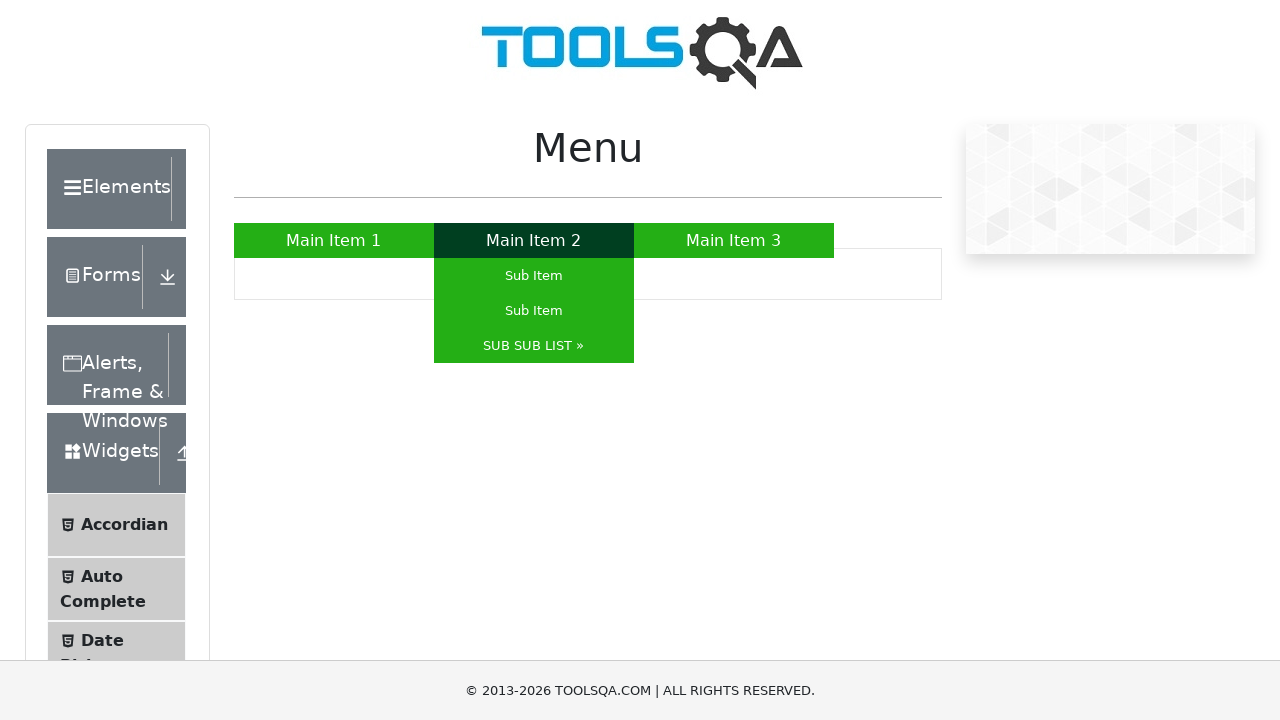

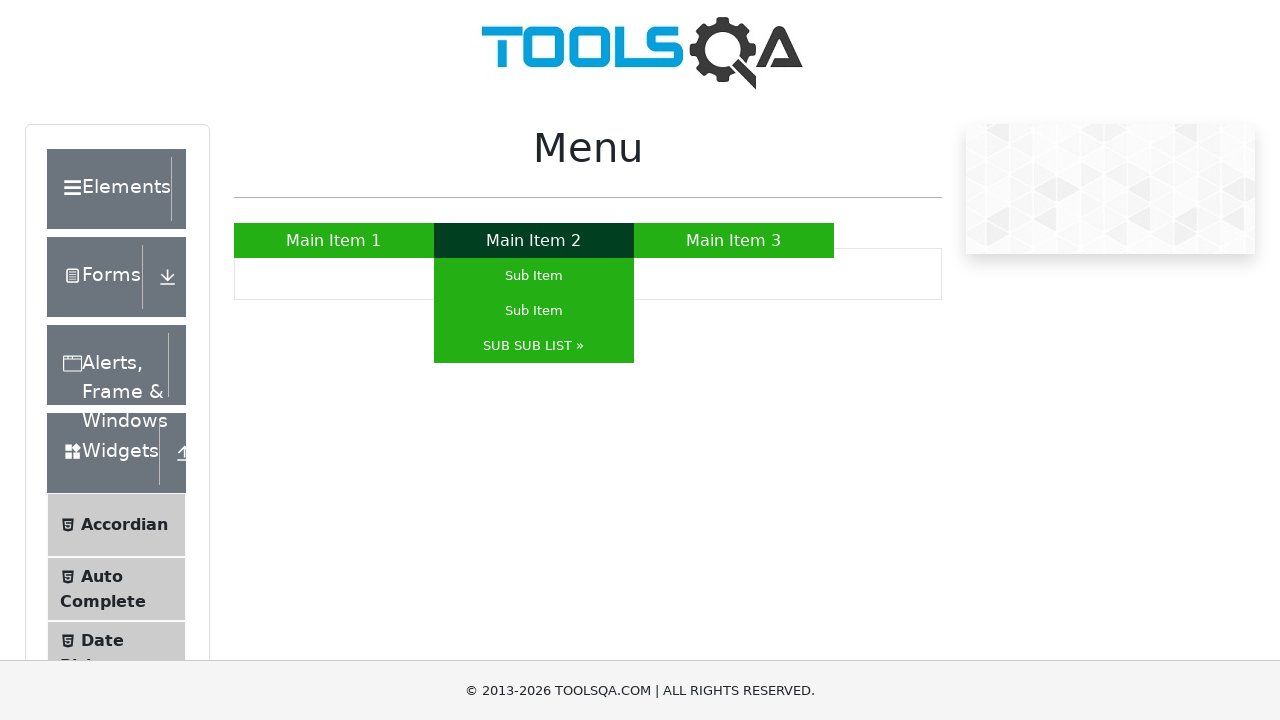